Tests Google Translate functionality by selecting auto-detect for source language, choosing Arabic as target language, typing text, and verifying the translation appears

Starting URL: https://translate.google.com

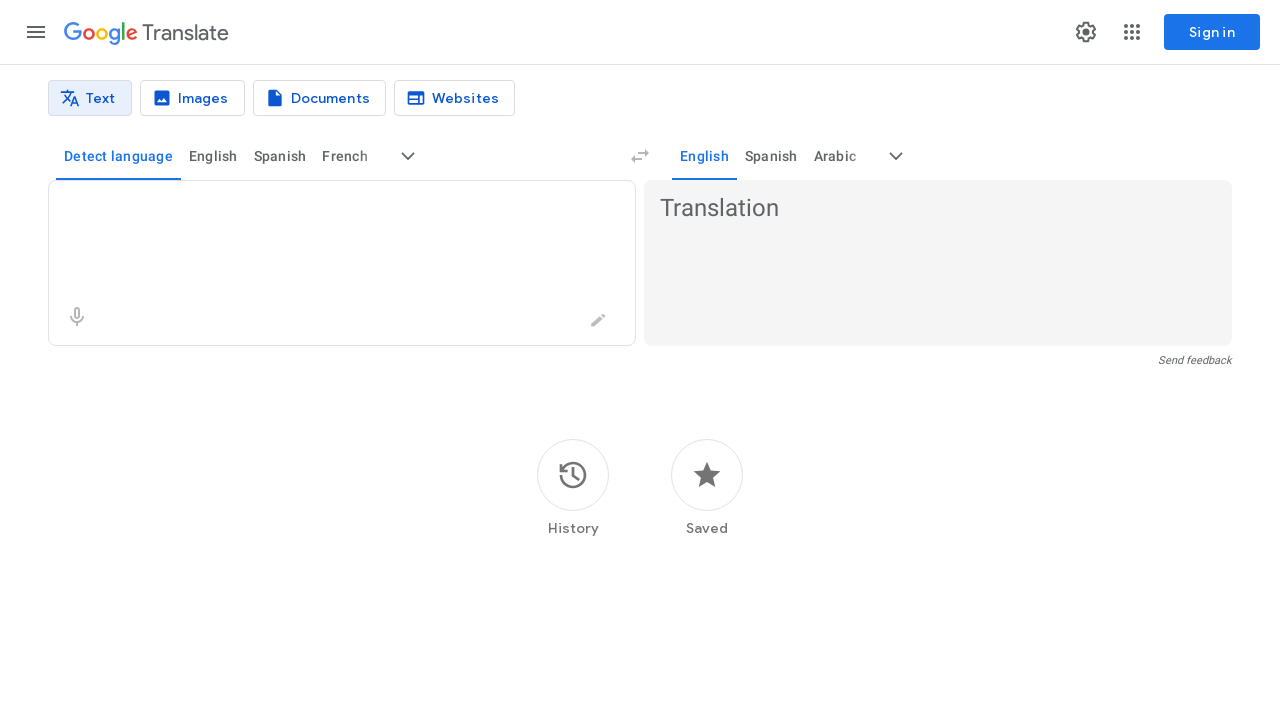

Clicked auto-detect language button for source language at (118, 156) on button[data-language-code='auto']
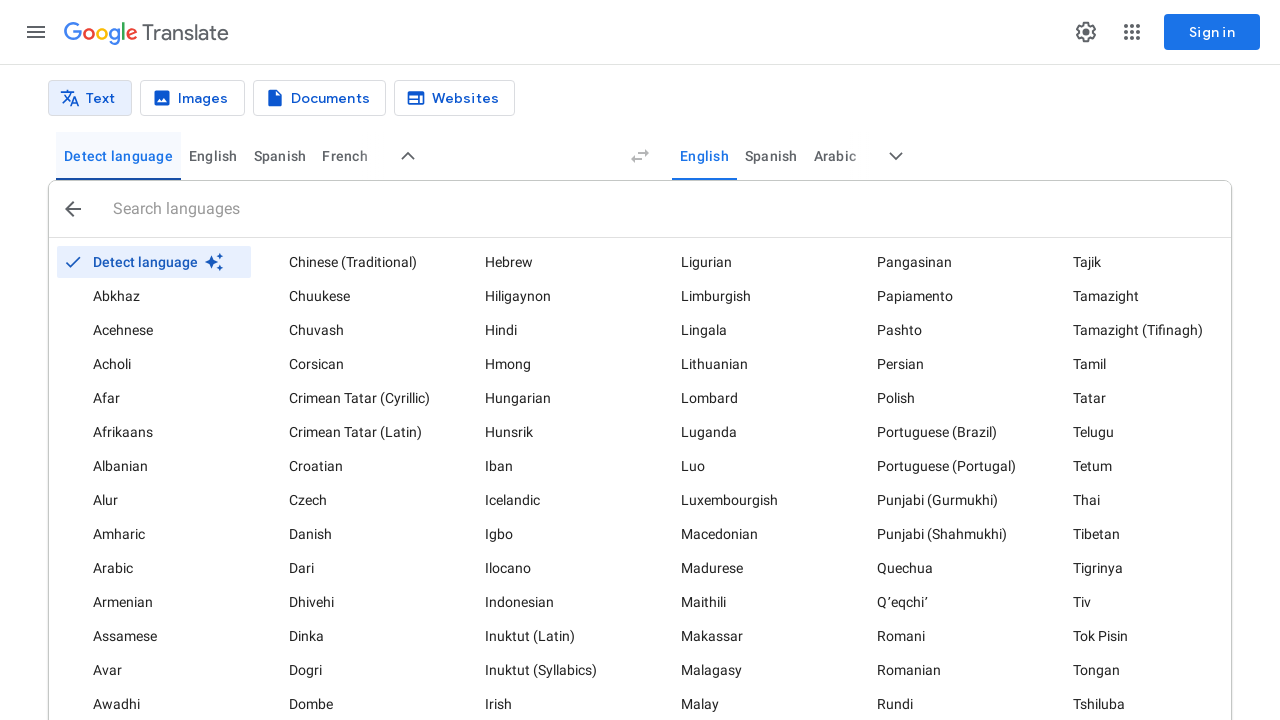

Clicked 'More target languages' button to expand language options at (896, 156) on button[aria-label='More target languages']
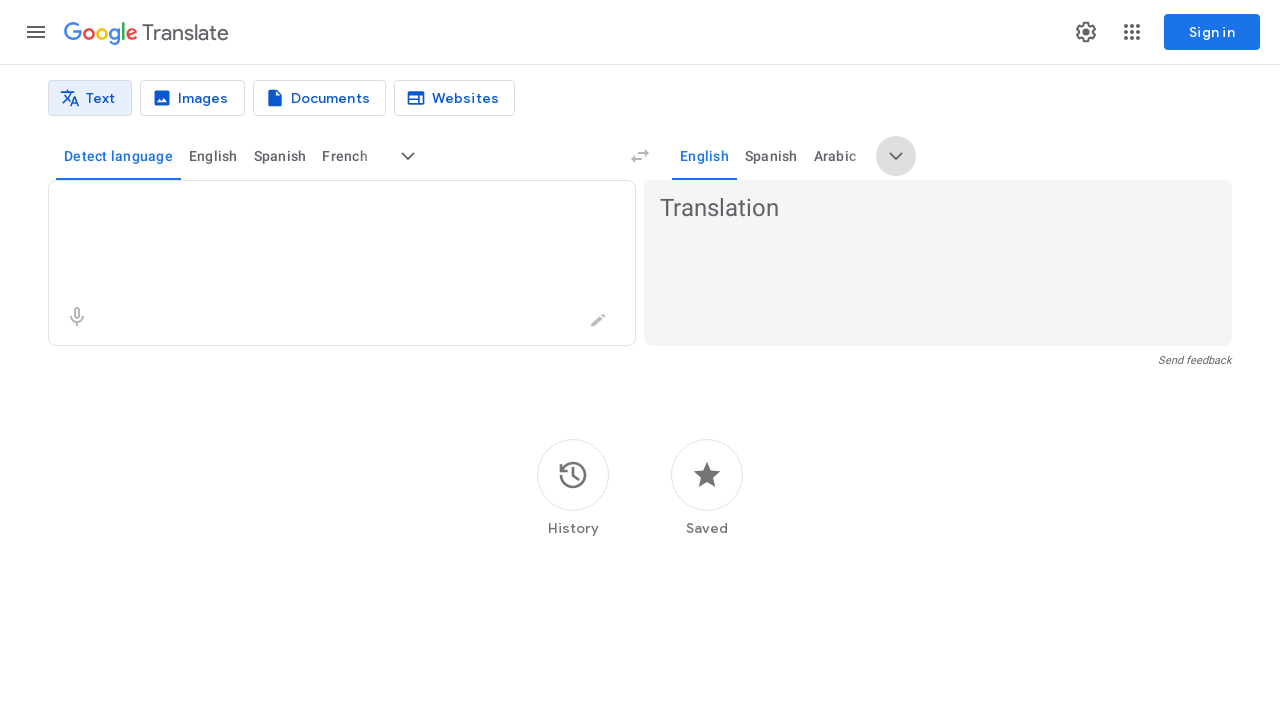

Selected Arabic as target language at (835, 156) on button[data-language-code='ar']
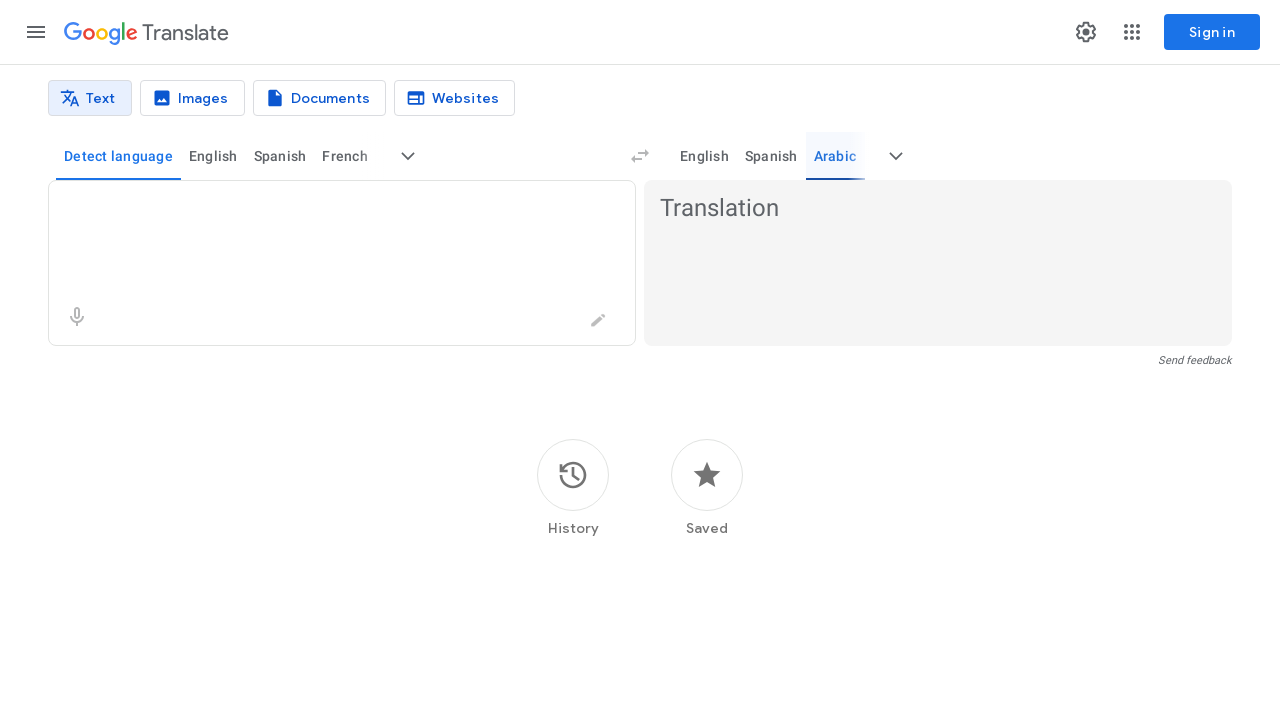

Clicked 'More target languages' button to close the menu at (896, 156) on button[aria-label='More target languages']
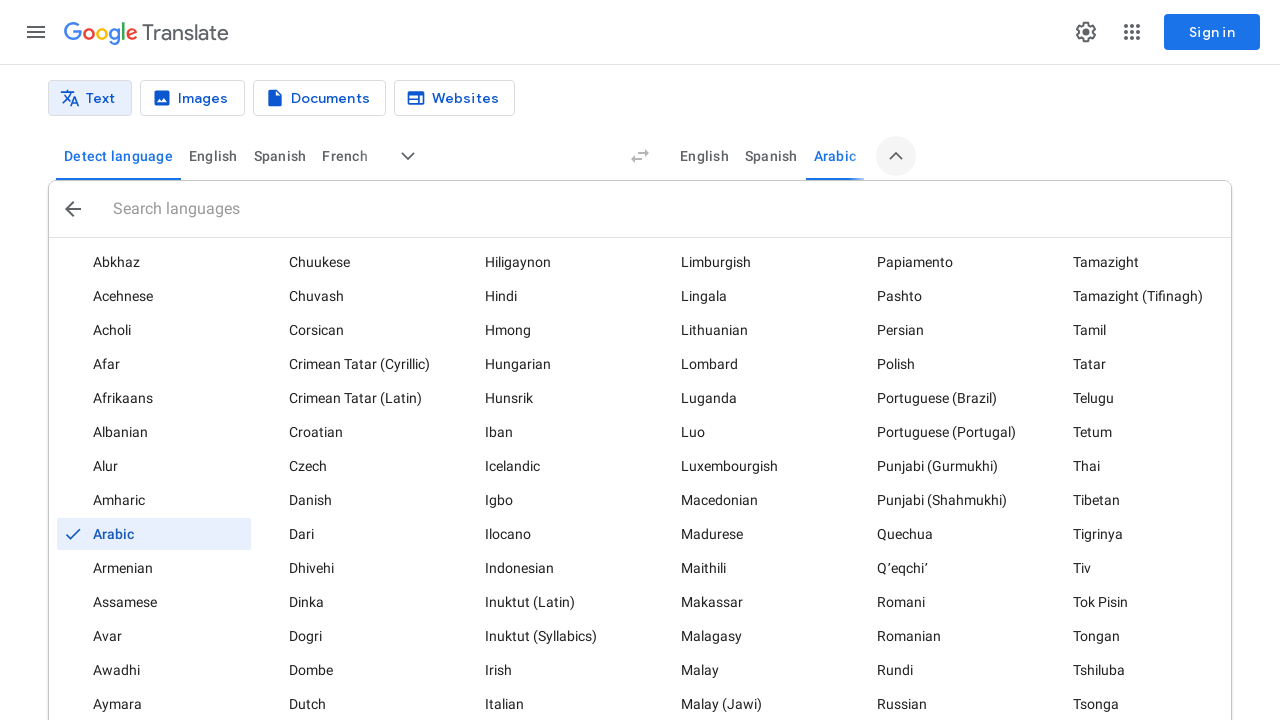

Clicked 'More target languages' button to expand again before typing at (896, 156) on button[aria-label='More target languages']
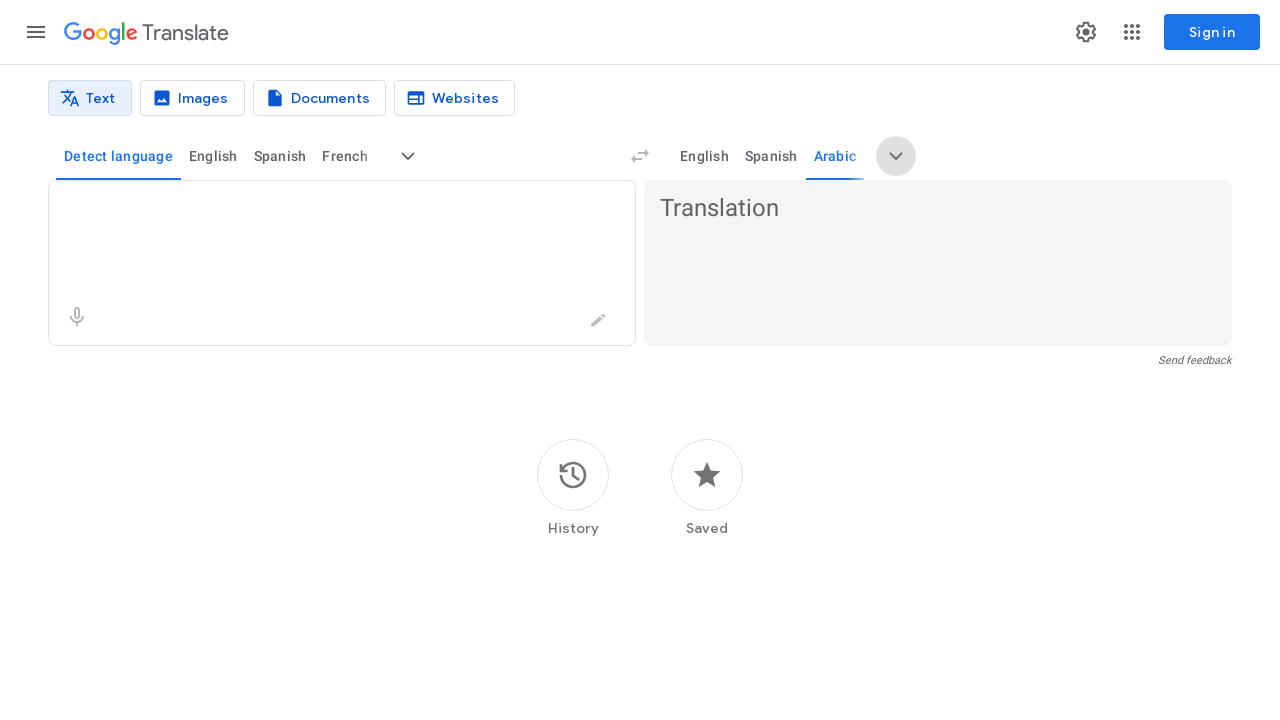

Typed 'Hello World' in the translation input field on .er8xn
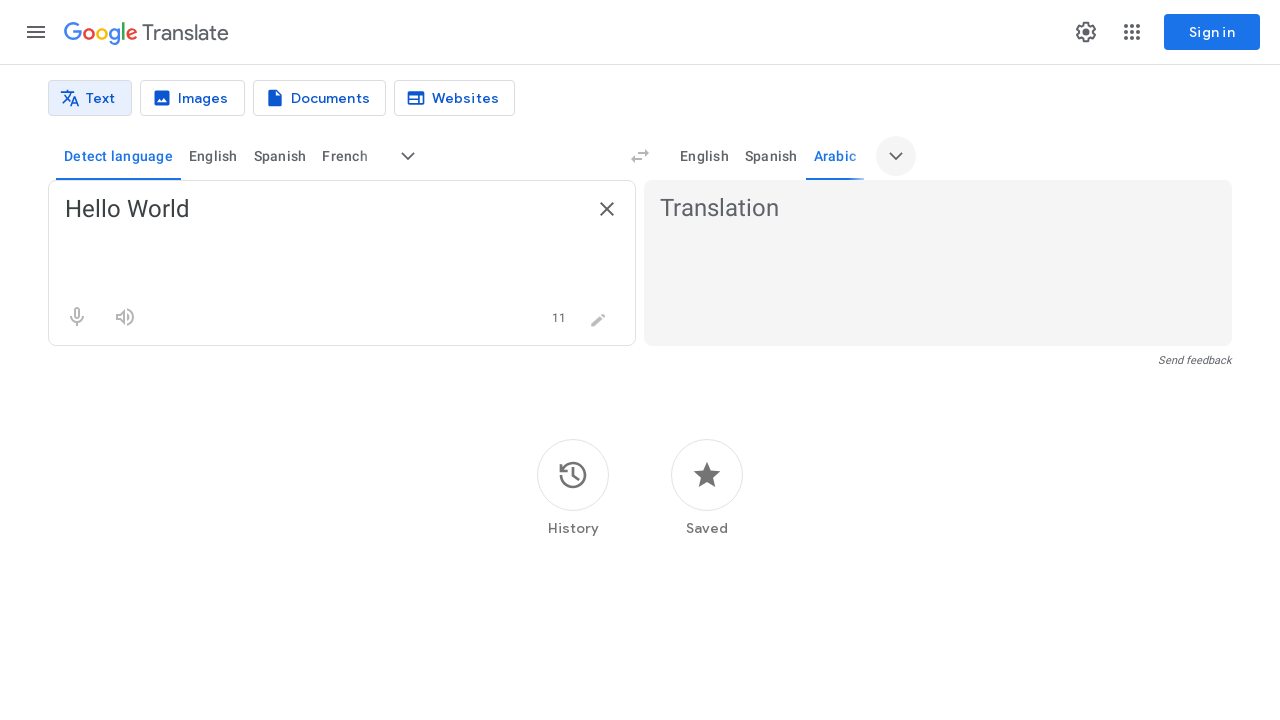

Verified Arabic translation 'مرحبا بالعالم' appeared on page
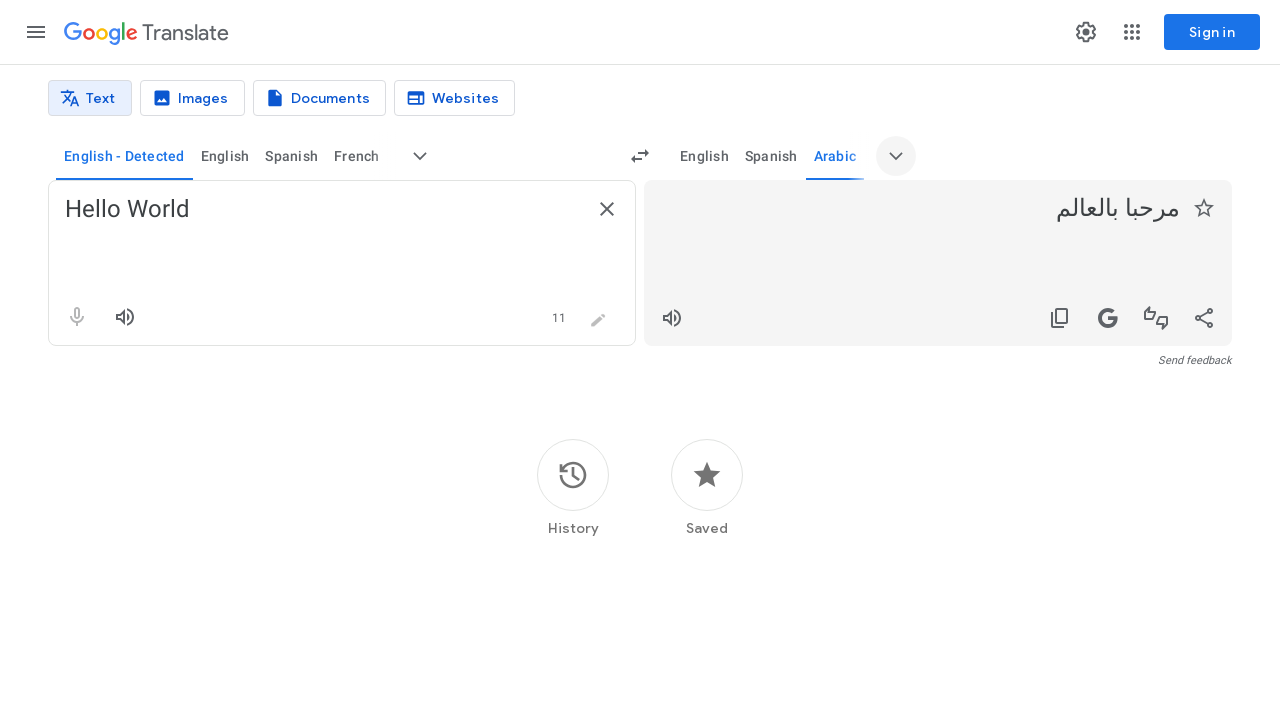

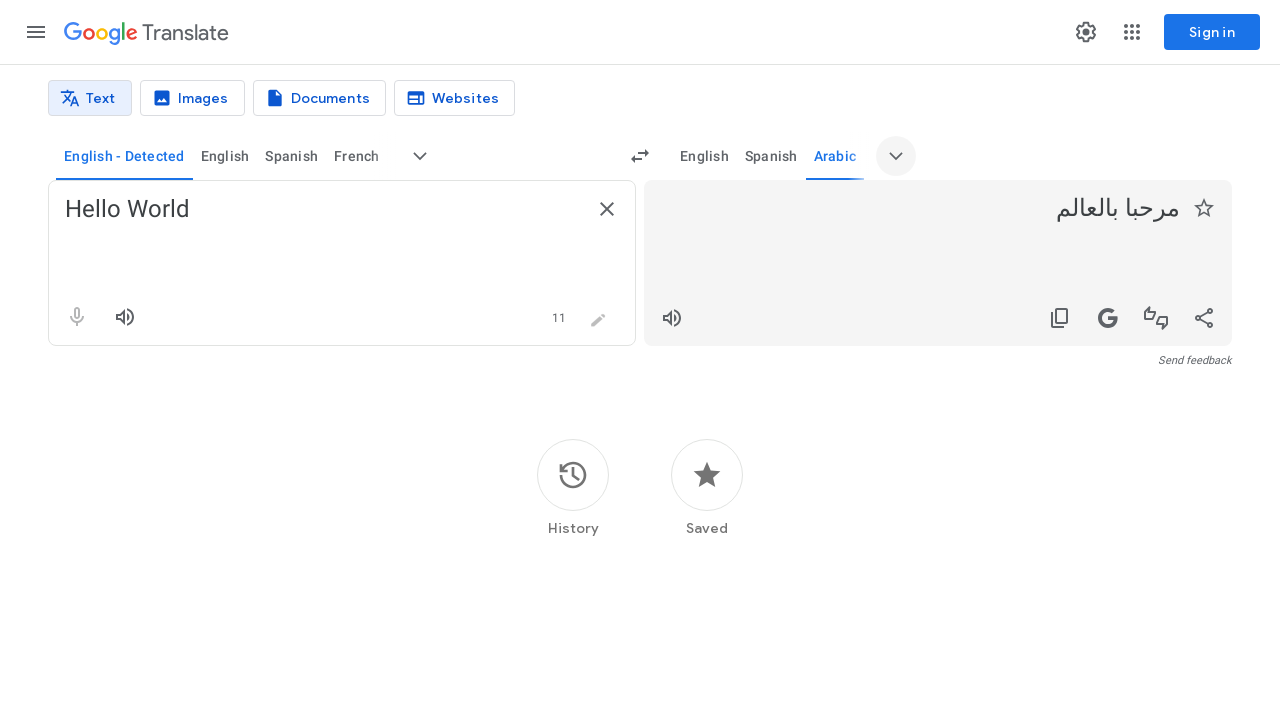